Tests that the Clear completed button is hidden when no items are completed

Starting URL: https://demo.playwright.dev/todomvc

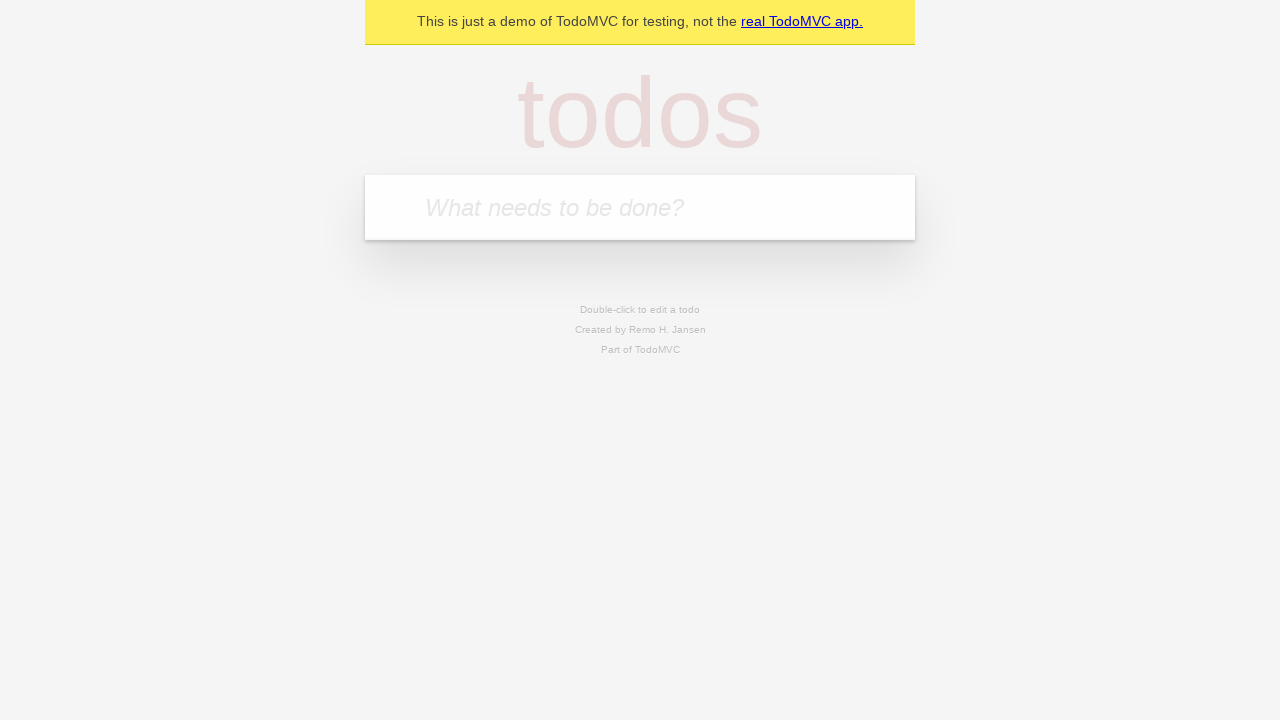

Navigated to TodoMVC demo application
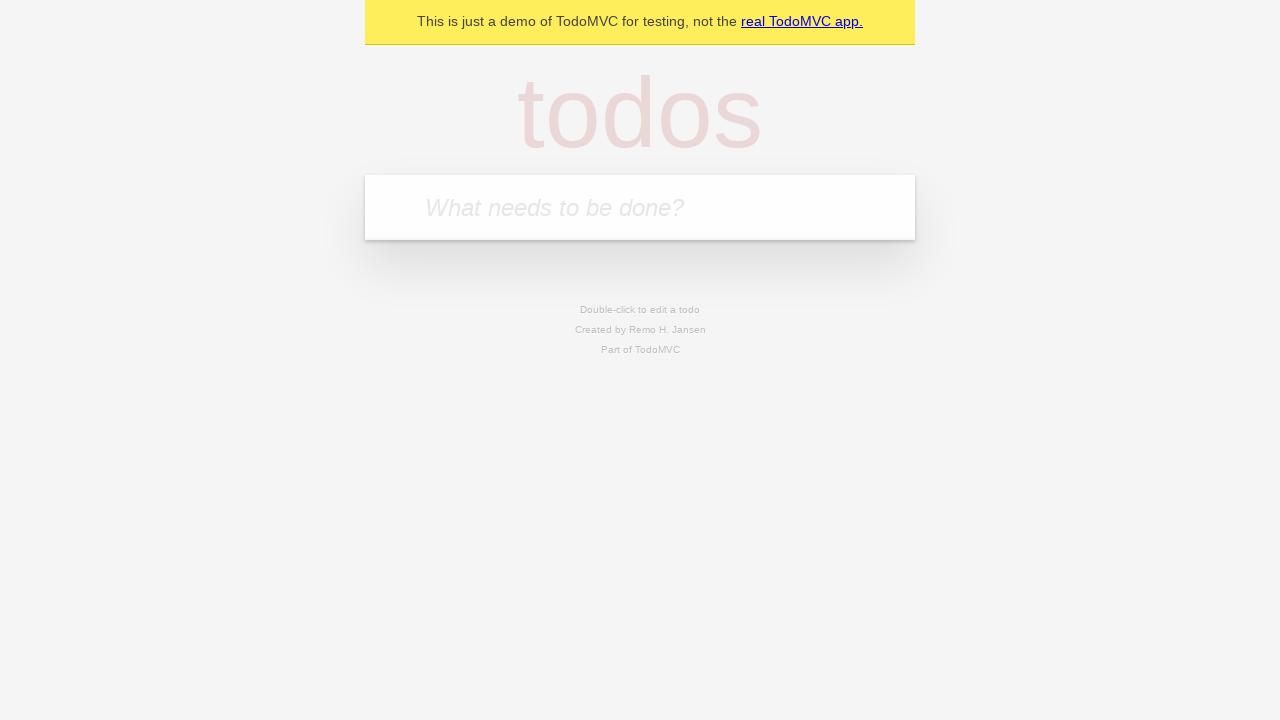

Located the new todo input field
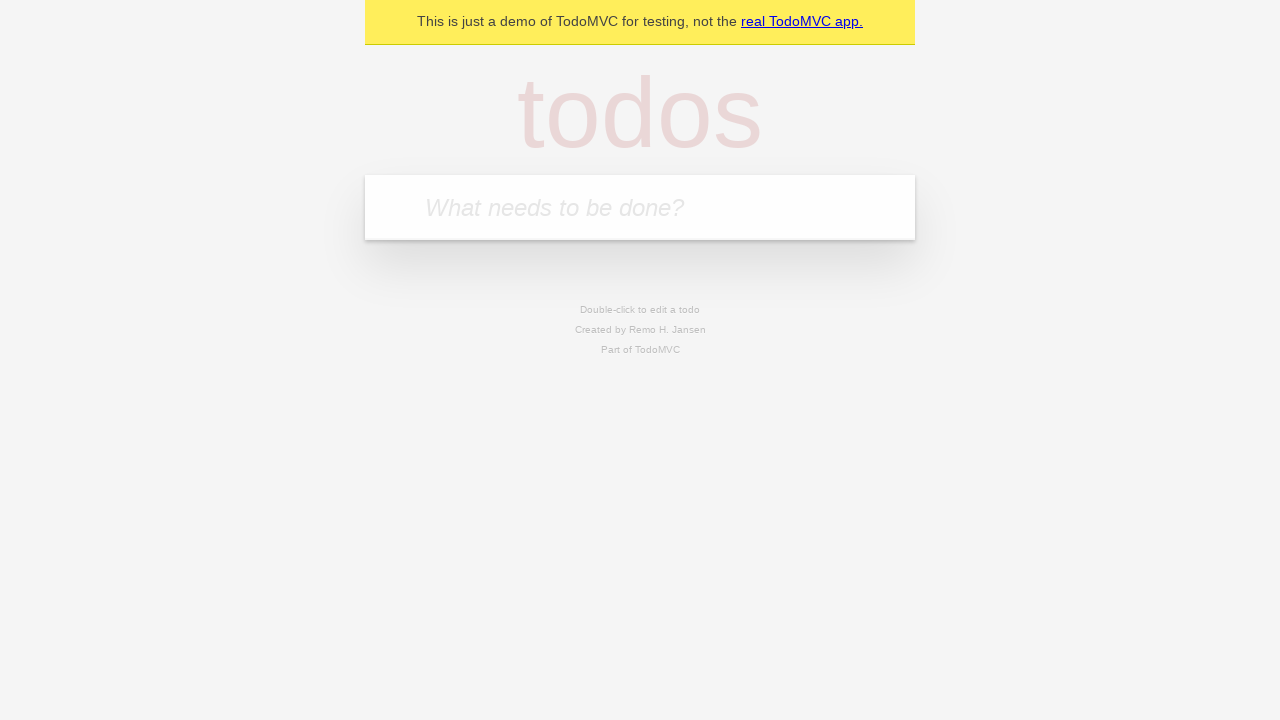

Filled new todo input with 'buy some cheese' on internal:attr=[placeholder="What needs to be done?"i]
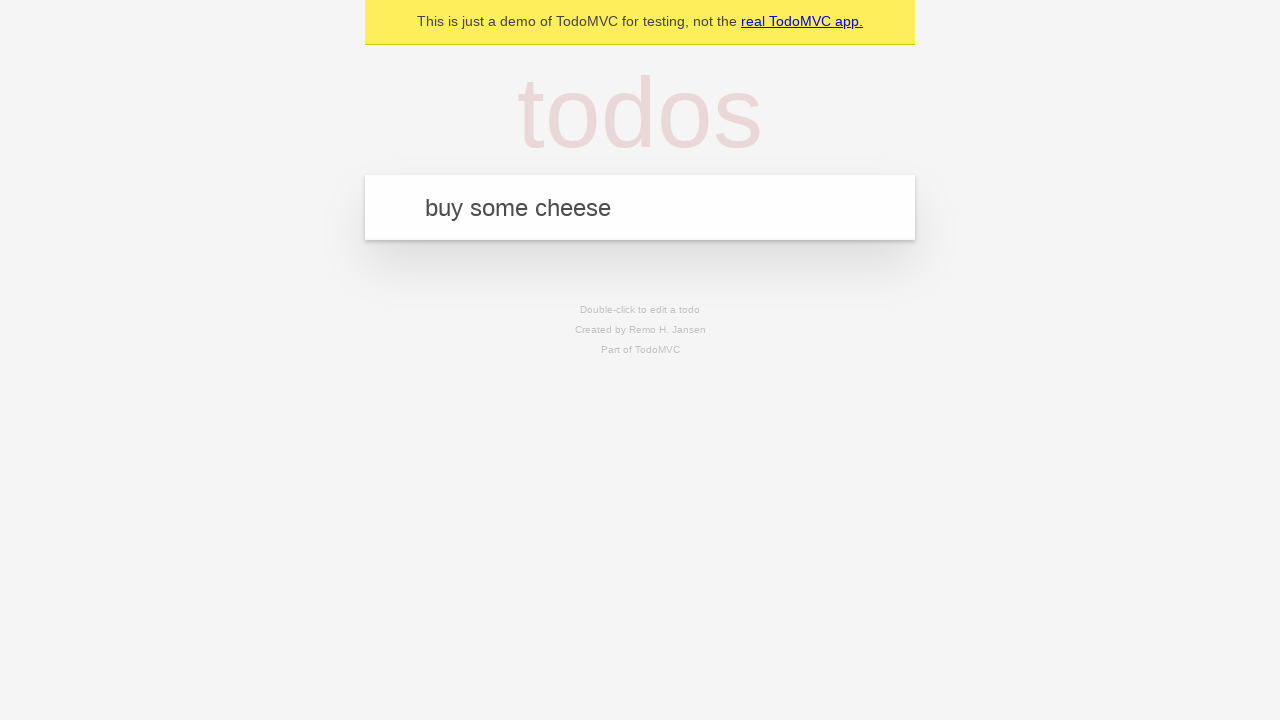

Pressed Enter to create todo 'buy some cheese' on internal:attr=[placeholder="What needs to be done?"i]
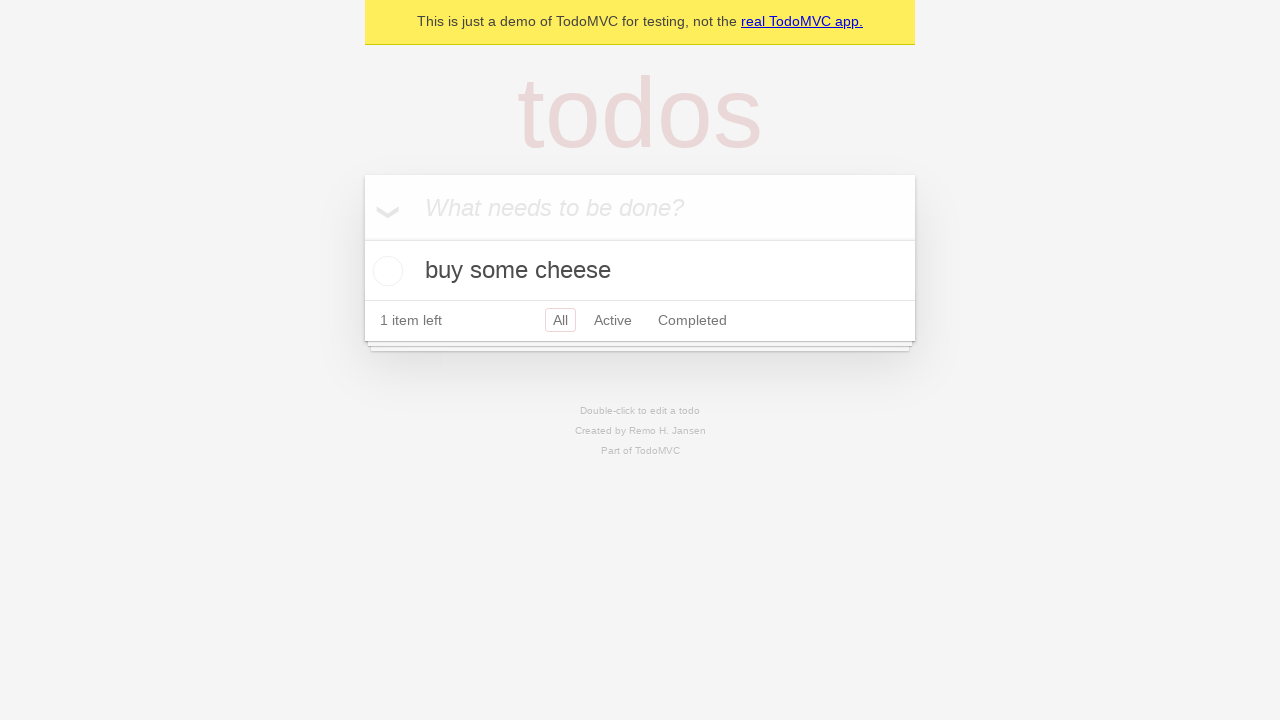

Filled new todo input with 'feed the cat' on internal:attr=[placeholder="What needs to be done?"i]
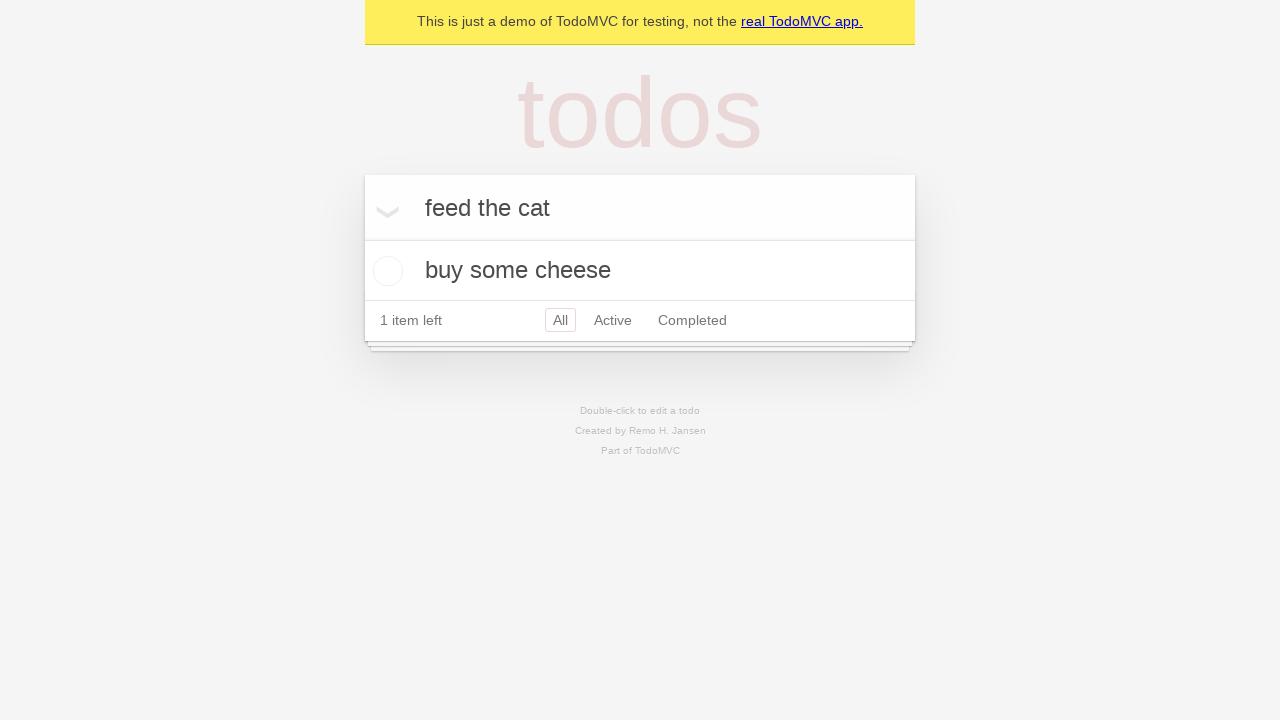

Pressed Enter to create todo 'feed the cat' on internal:attr=[placeholder="What needs to be done?"i]
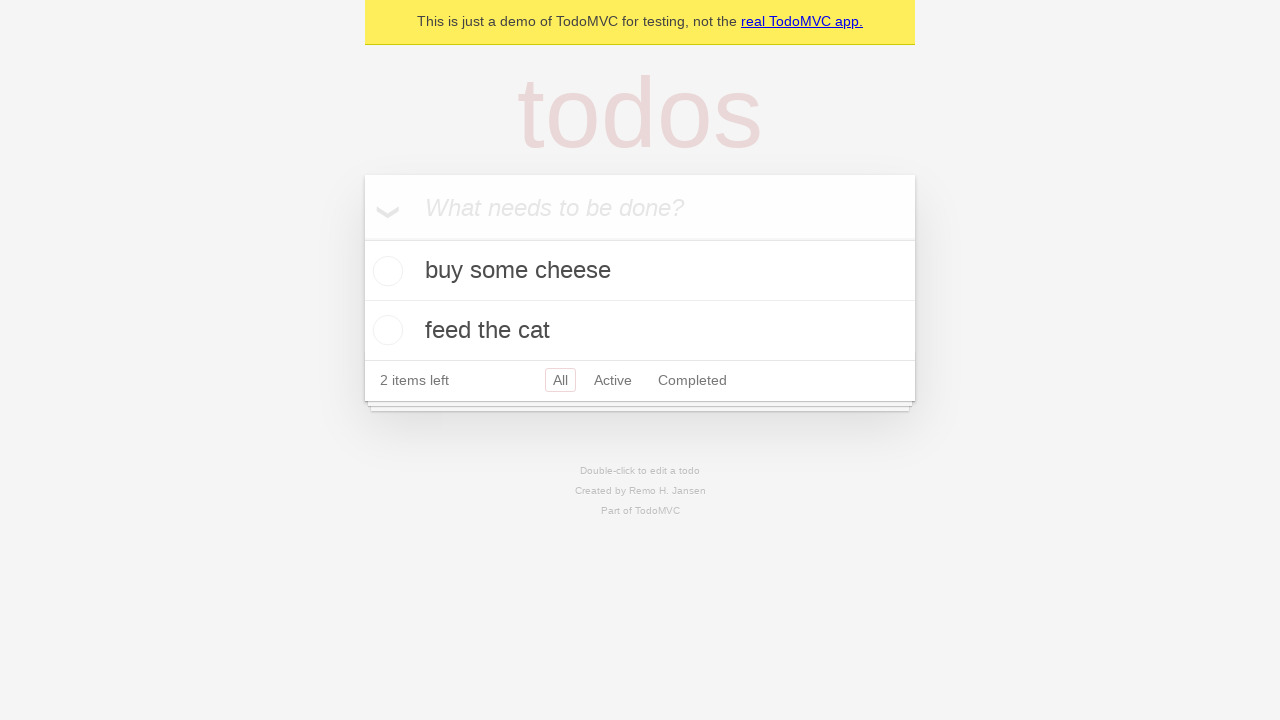

Filled new todo input with 'book a doctors appointment' on internal:attr=[placeholder="What needs to be done?"i]
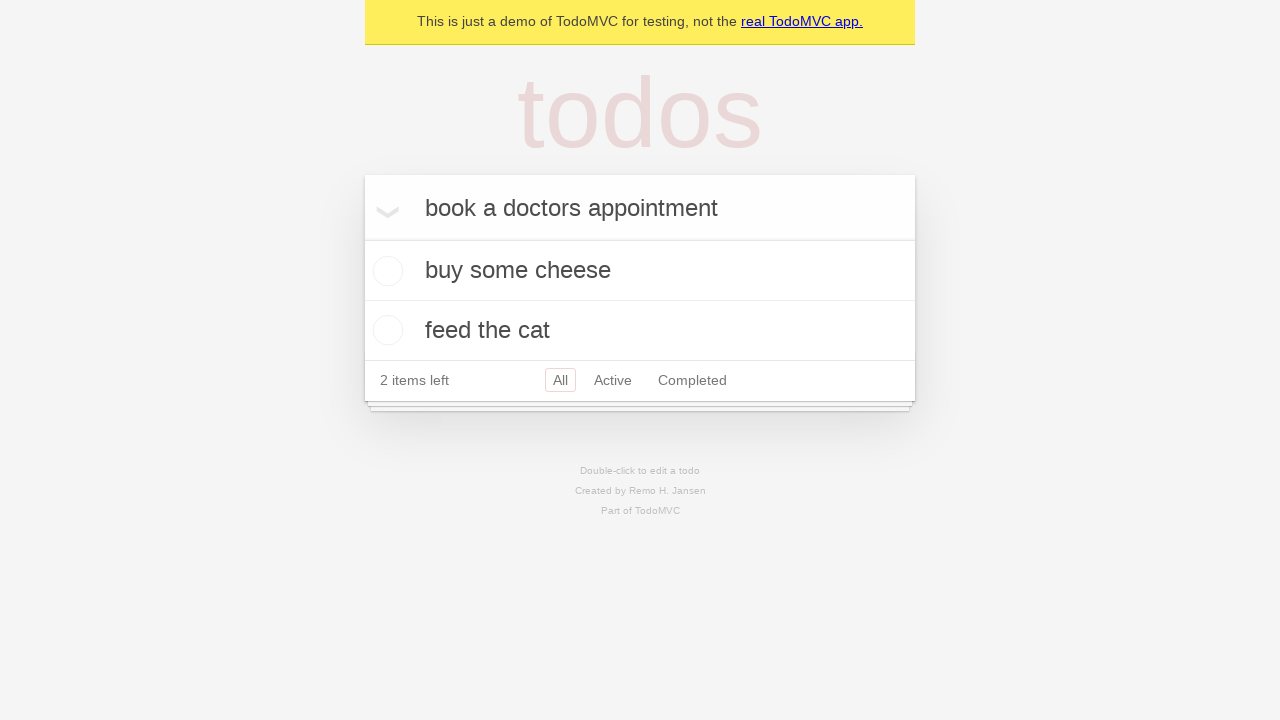

Pressed Enter to create todo 'book a doctors appointment' on internal:attr=[placeholder="What needs to be done?"i]
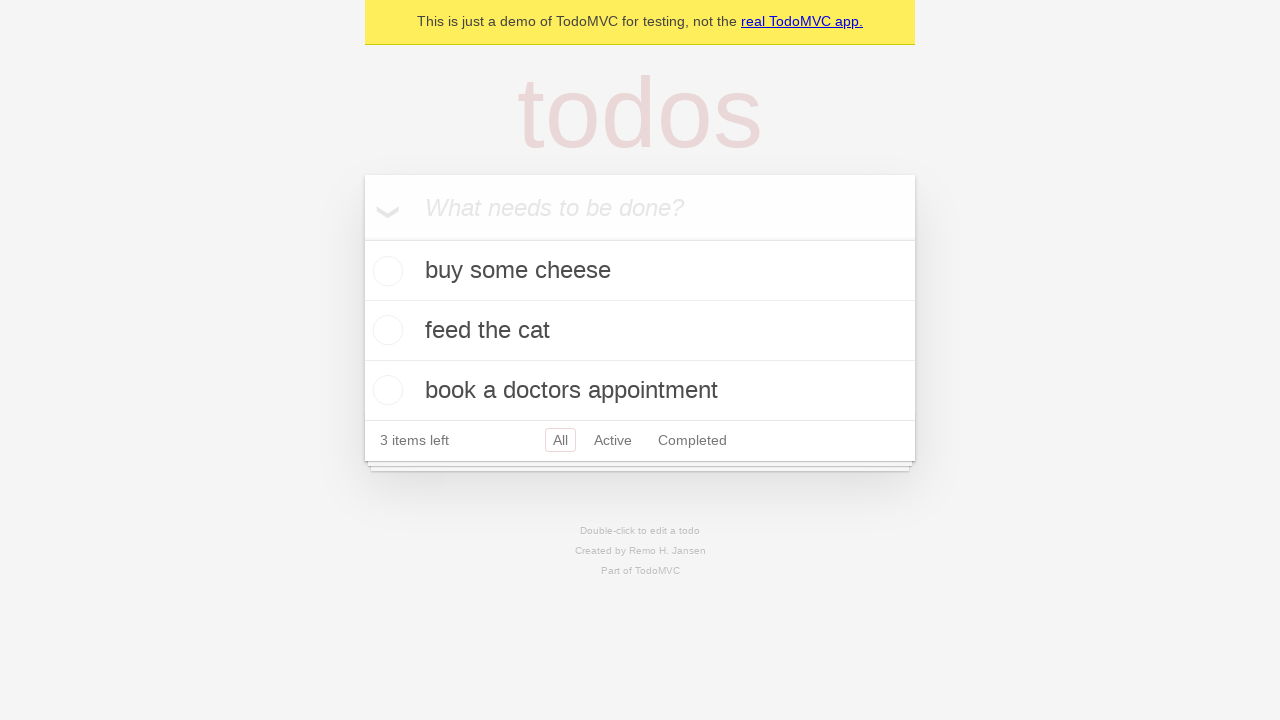

Checked the first todo item as completed at (385, 271) on .todo-list li .toggle >> nth=0
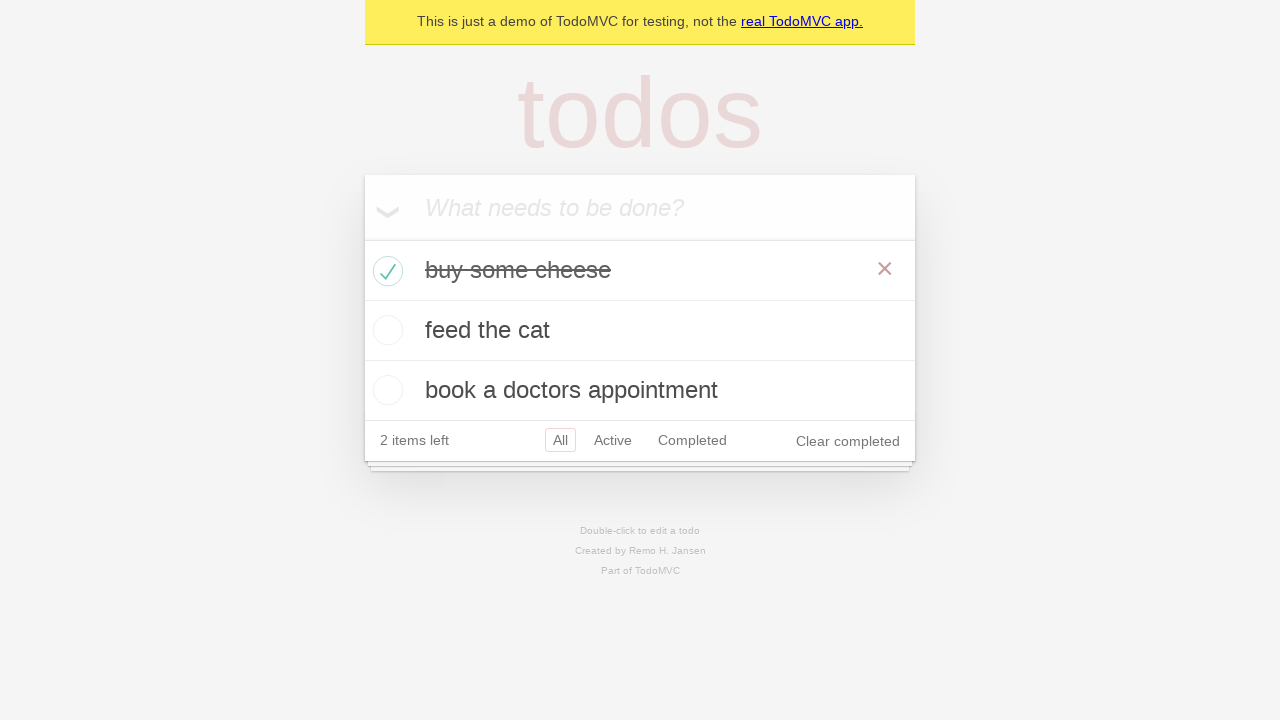

Clicked the 'Clear completed' button to remove completed items at (848, 441) on internal:role=button[name="Clear completed"i]
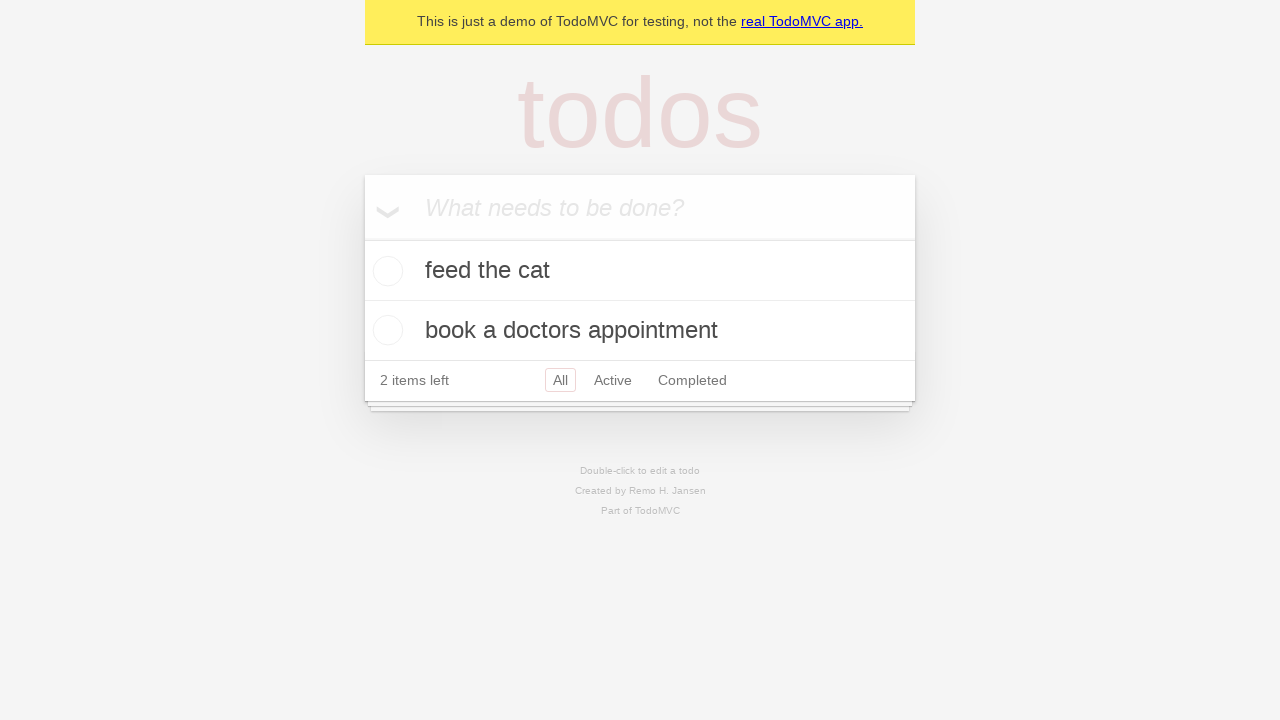

Verified that the 'Clear completed' button is now hidden since no items are completed
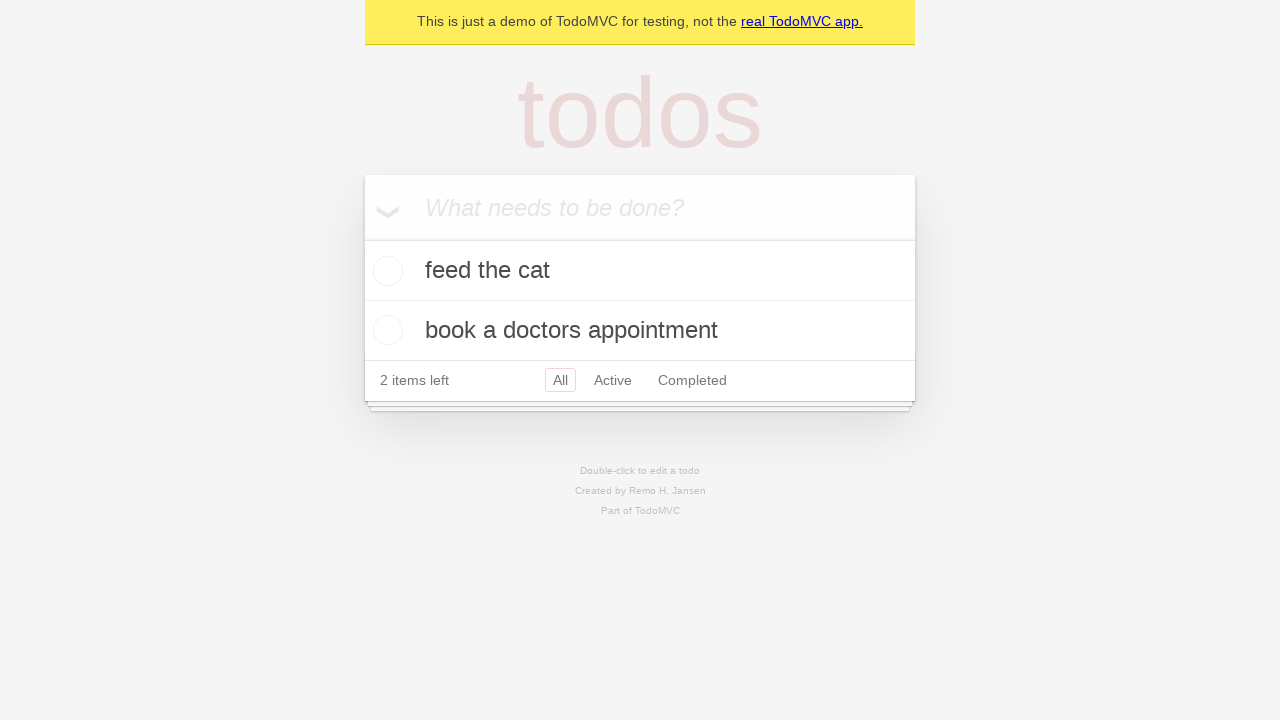

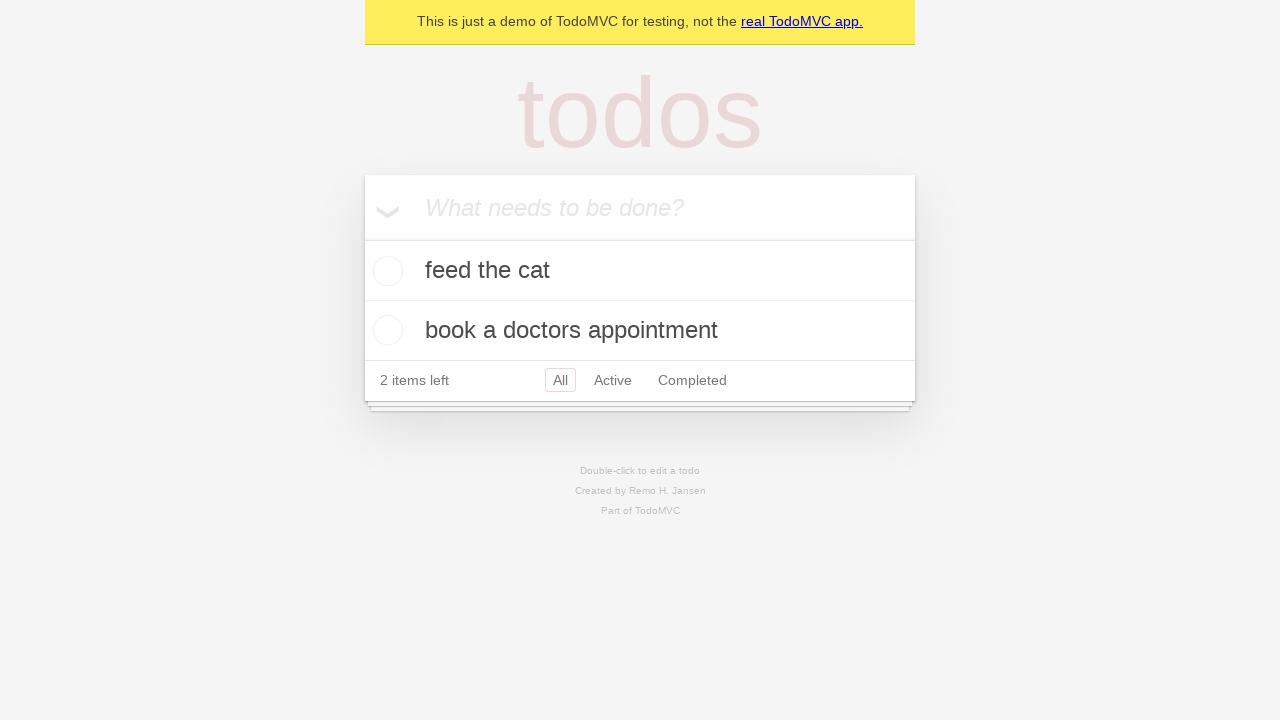